Tests JavaScript alert handling including simple alerts, confirm dialogs, and prompt dialogs with text input.

Starting URL: https://demo.automationtesting.in/Alerts.html

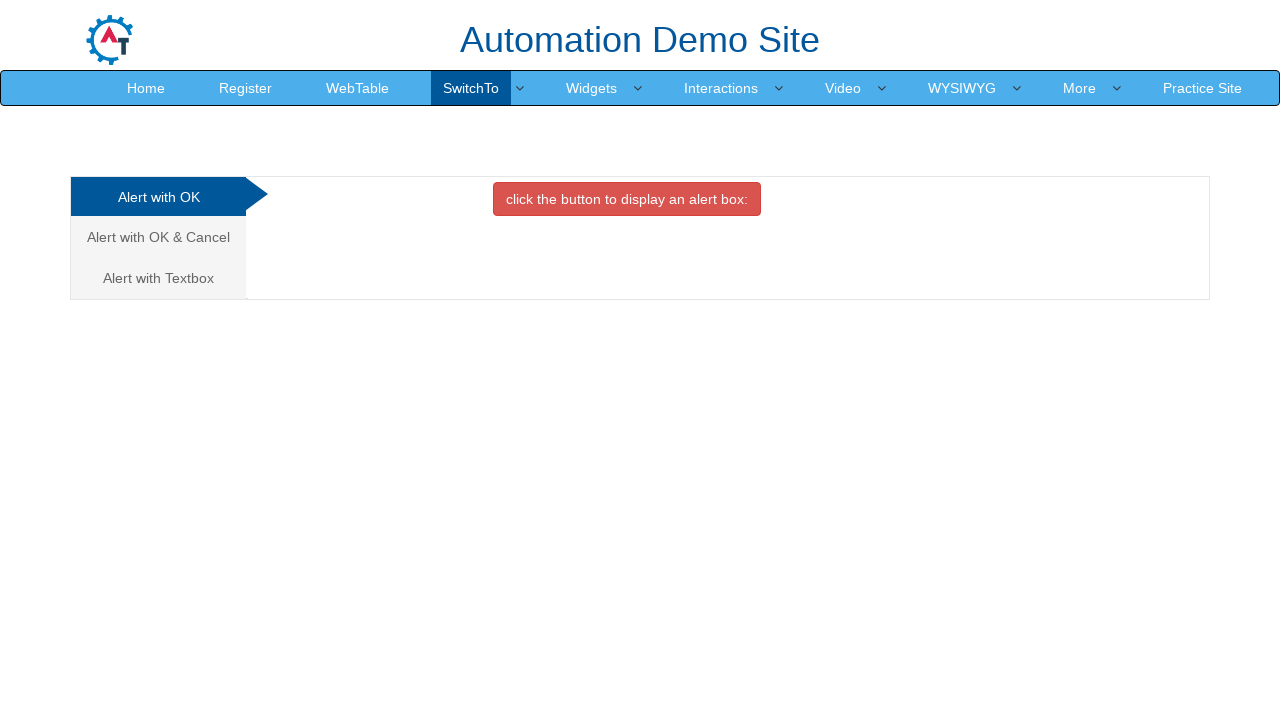

Set up dialog handler to accept alerts
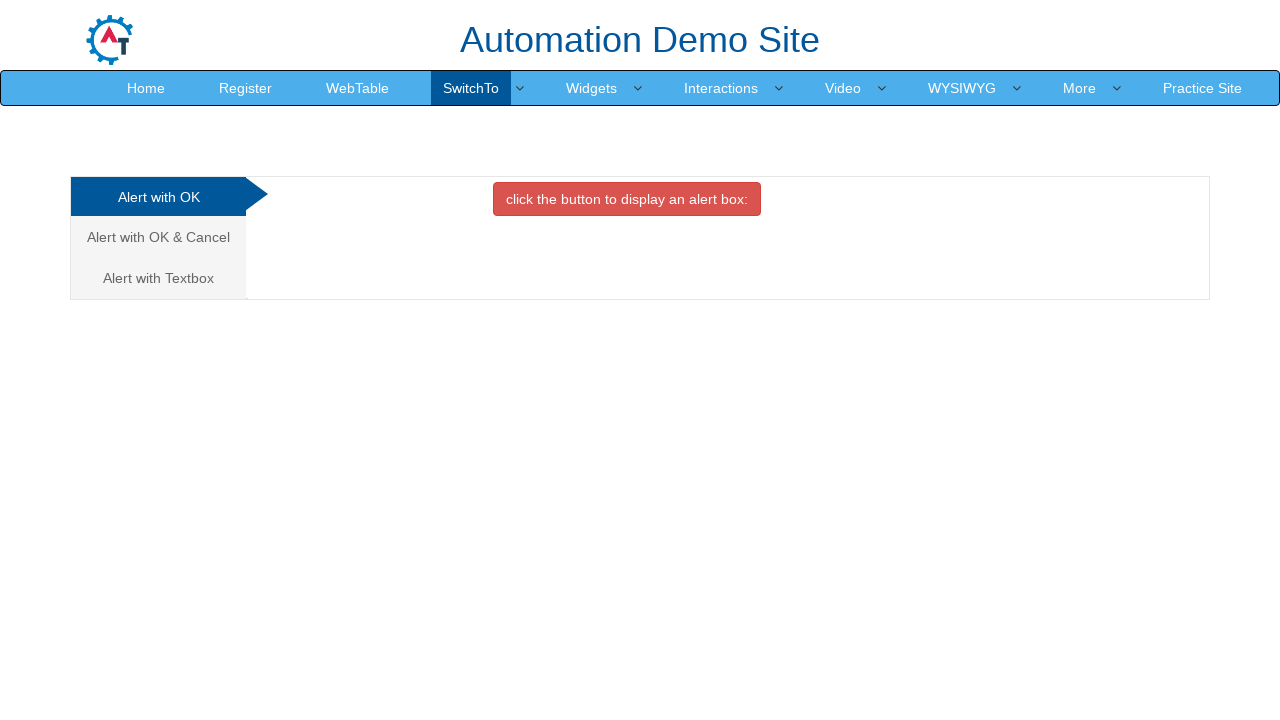

Clicked alert button to trigger simple alert at (627, 199) on button.btn-danger[onclick='alertbox()']
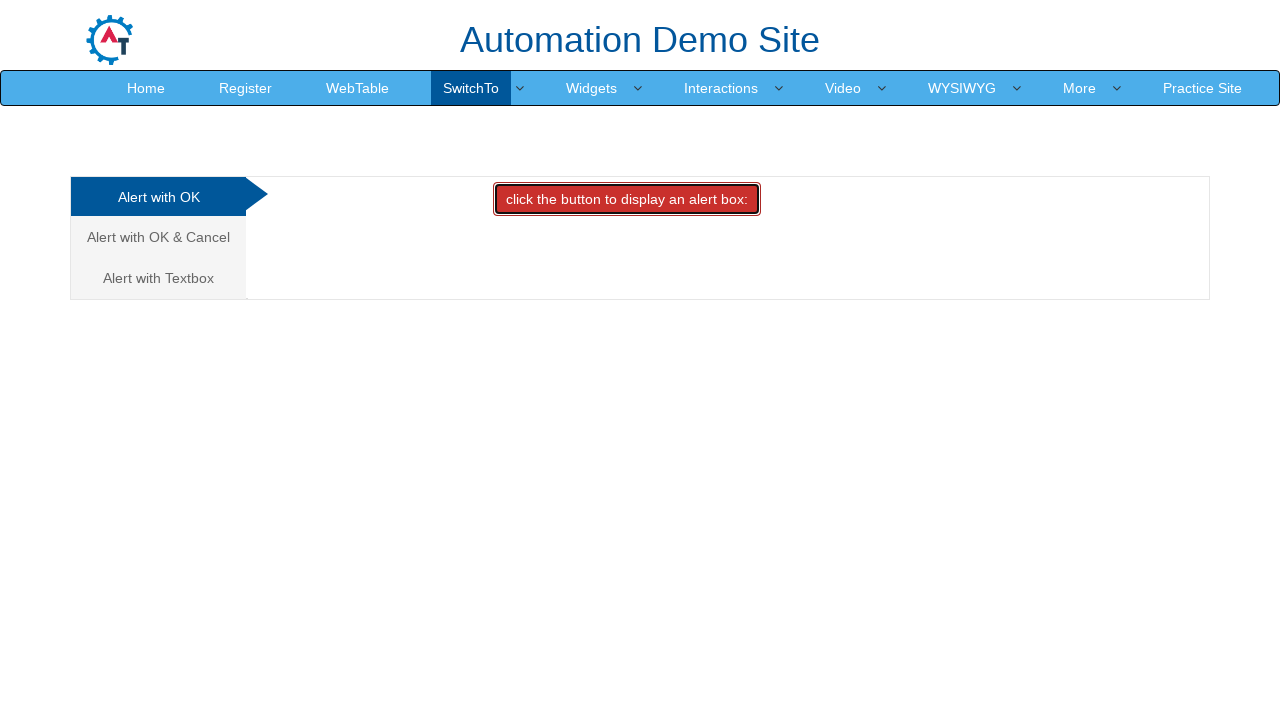

Waited 500ms for alert to be processed
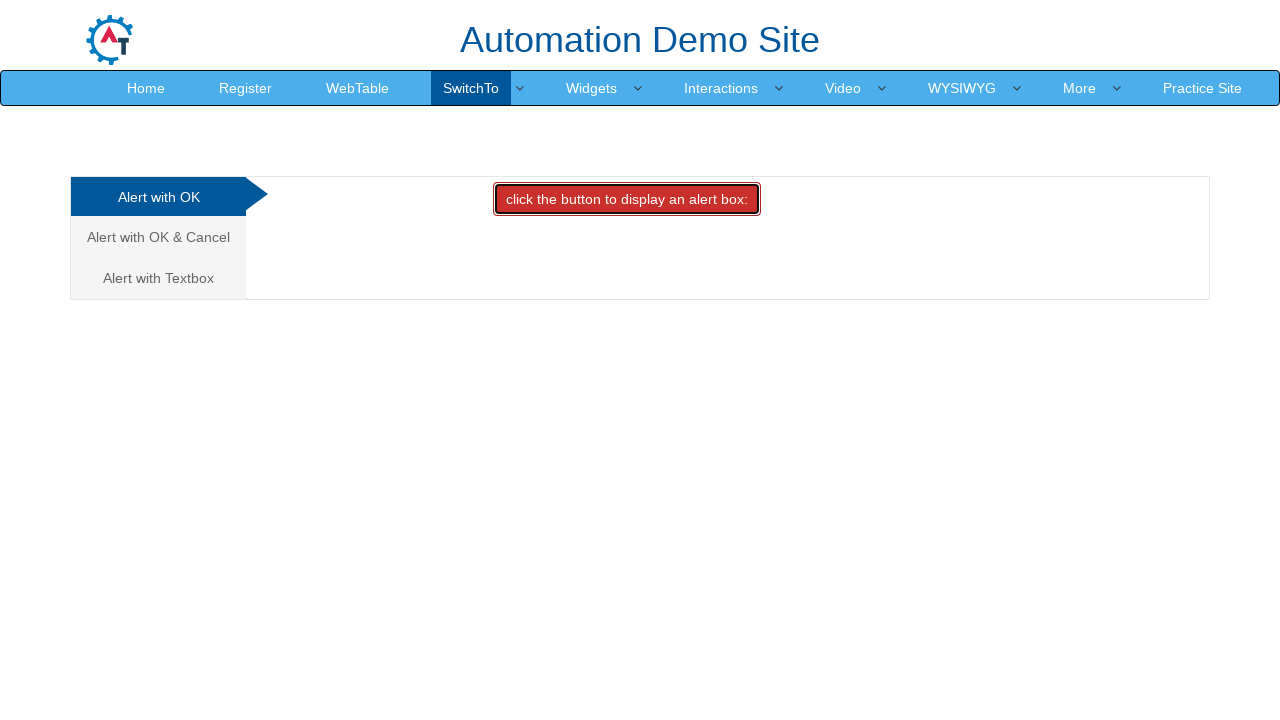

Set up dialog handler to dismiss confirm dialogs
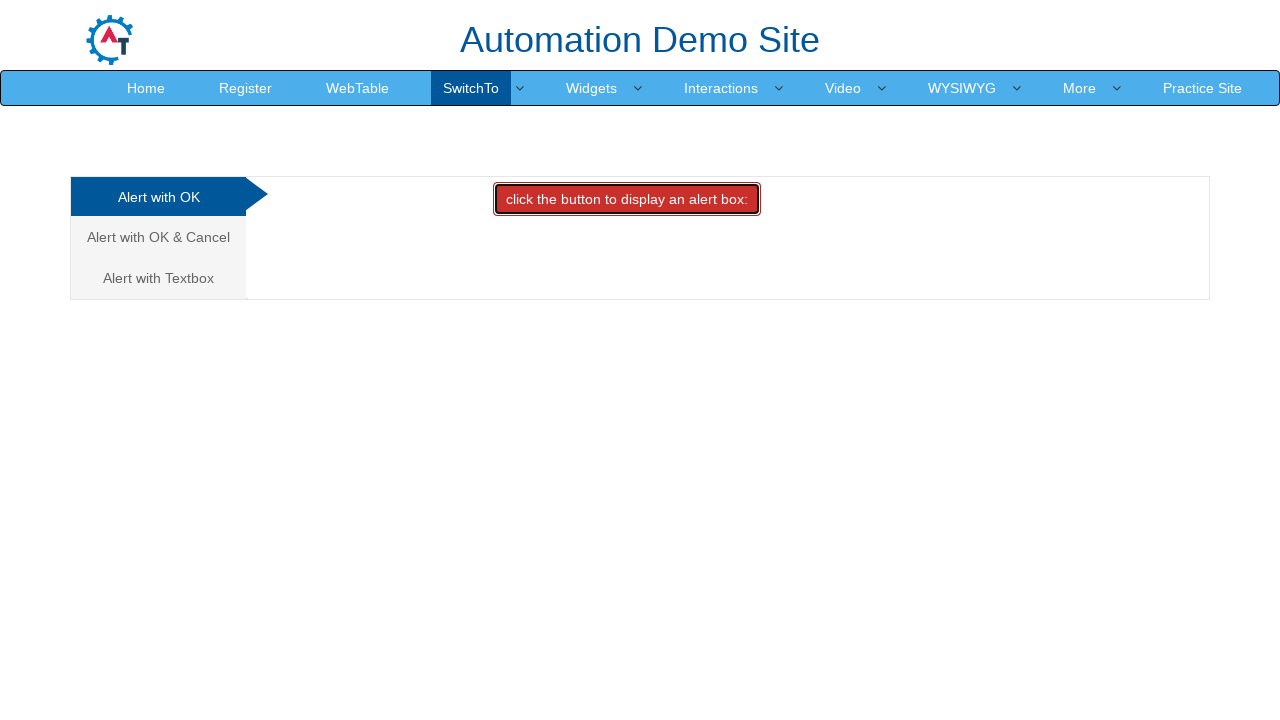

Clicked tab to navigate to confirm dialog section at (158, 237) on a[href='#CancelTab']
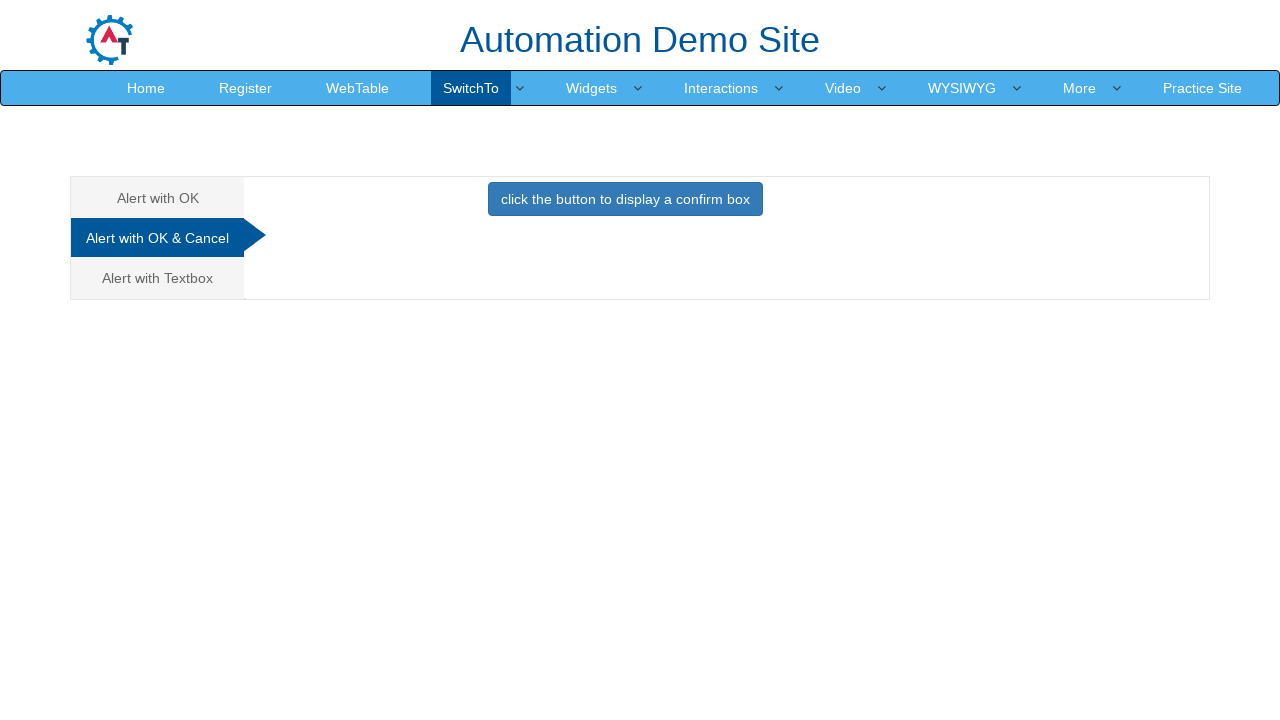

Clicked button to trigger confirm dialog at (625, 199) on button.btn-primary[onclick='confirmbox()']
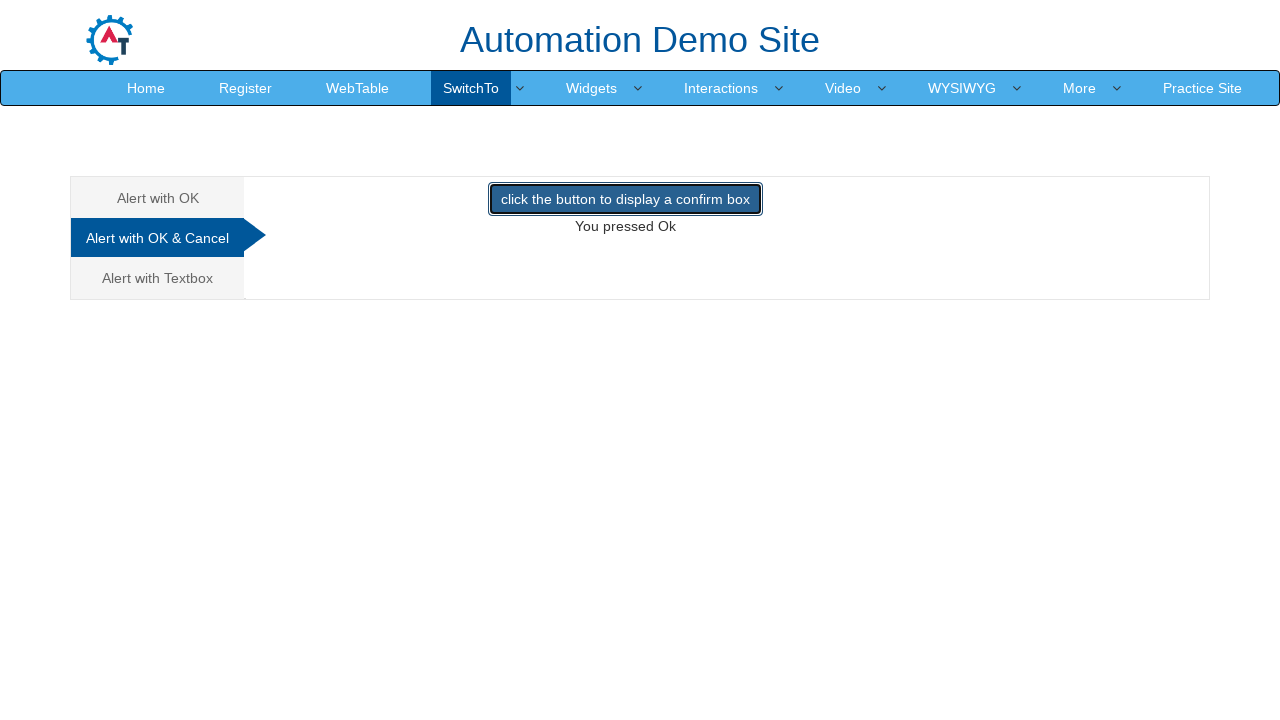

Waited 500ms for confirm dialog to be processed
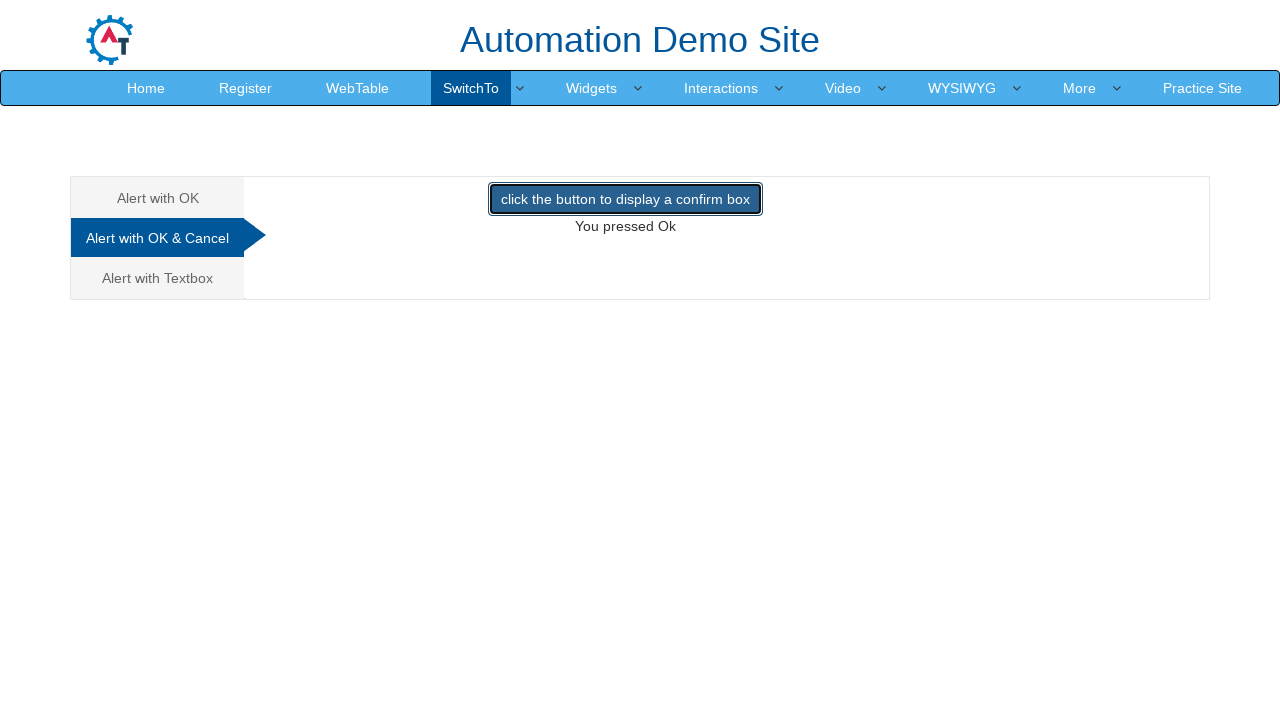

Set up dialog handler to accept prompts with text input
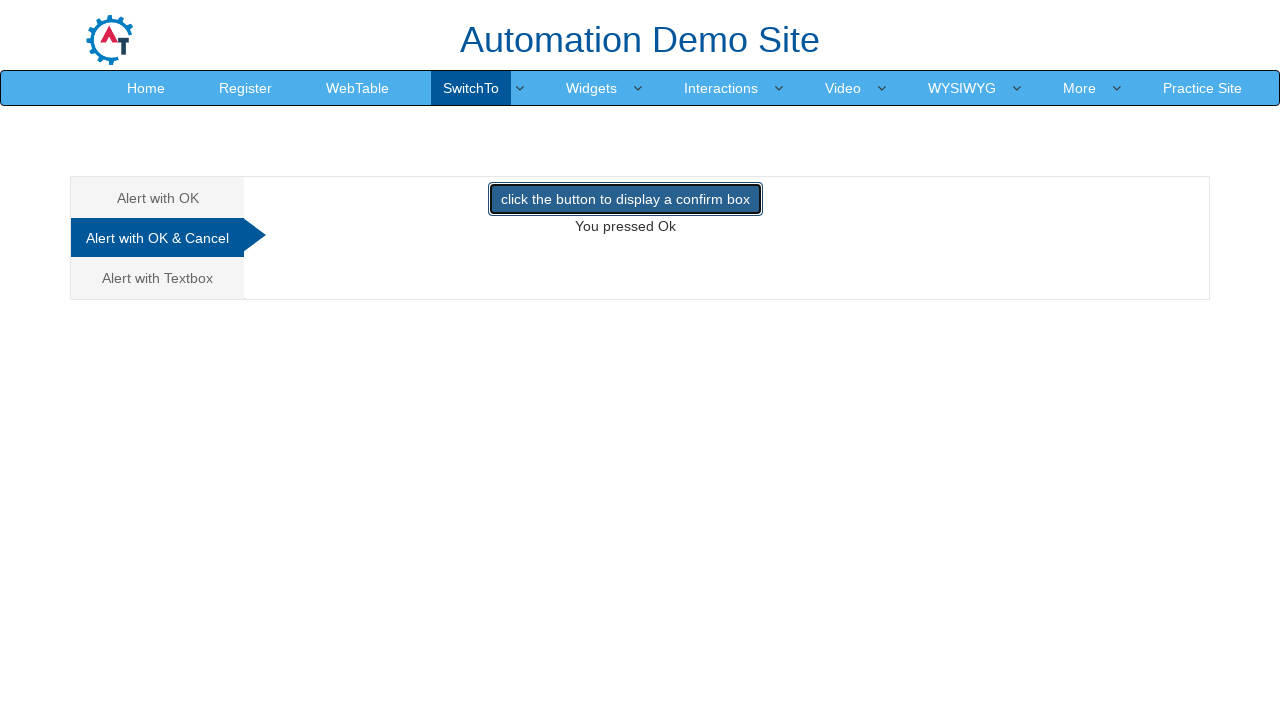

Clicked tab to navigate to prompt dialog section at (158, 278) on a[href='#Textbox']
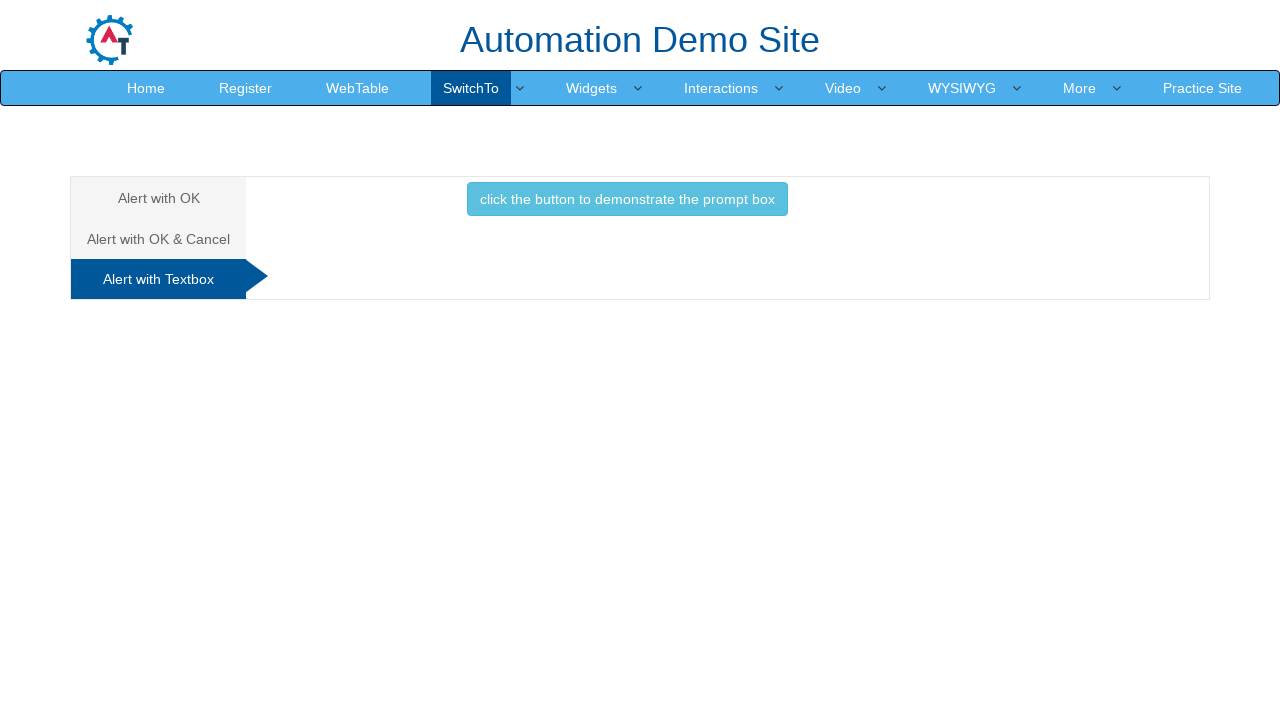

Clicked button to trigger prompt dialog with text input at (627, 199) on button.btn-info[onclick='promptbox()']
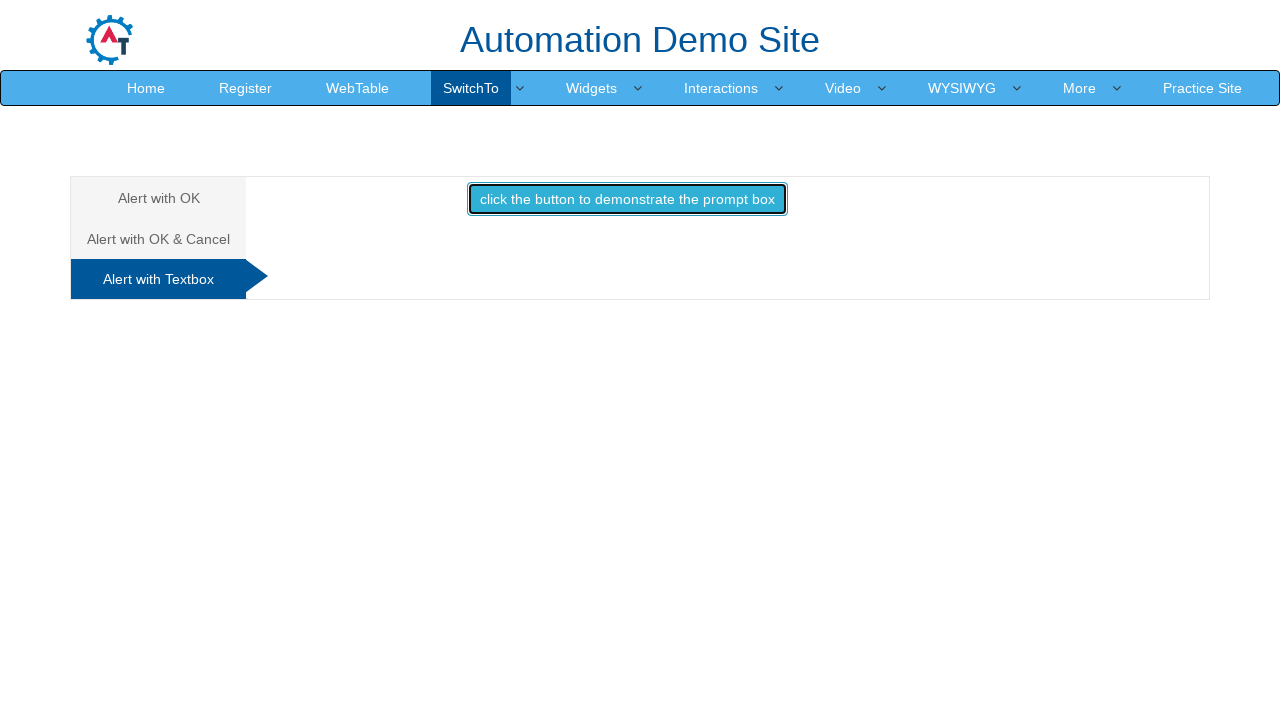

Waited 500ms for prompt dialog to be processed
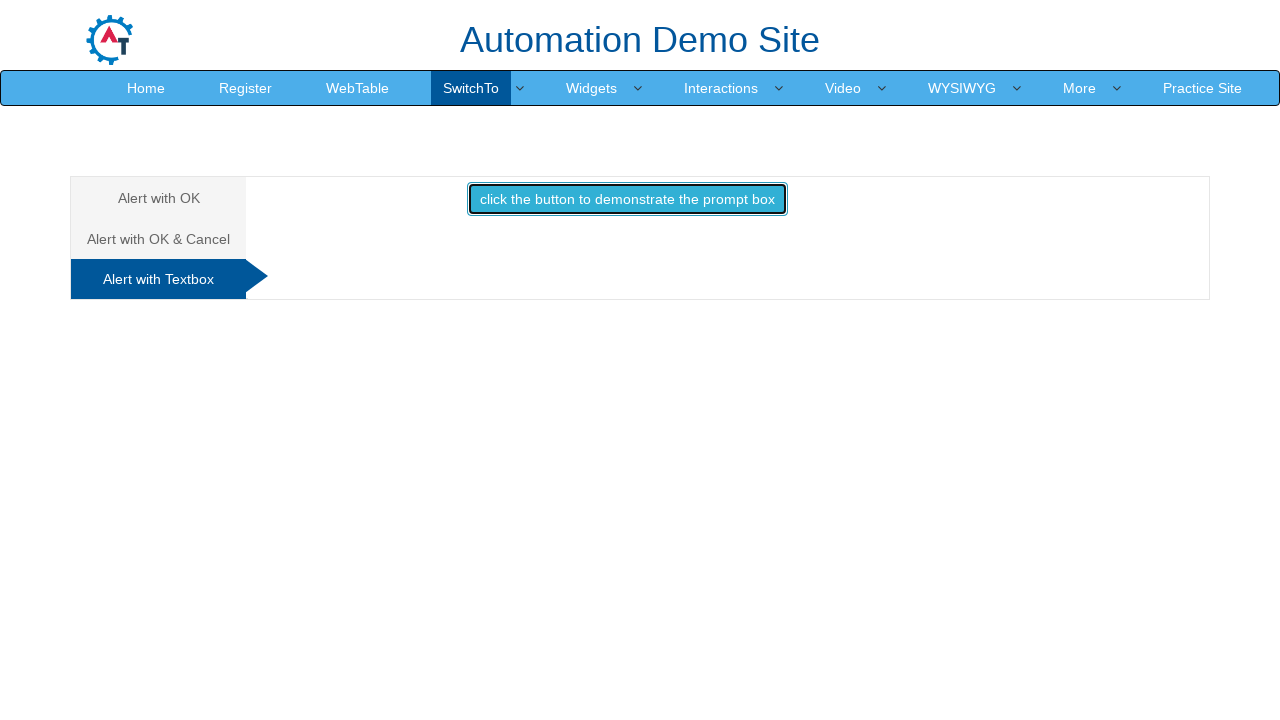

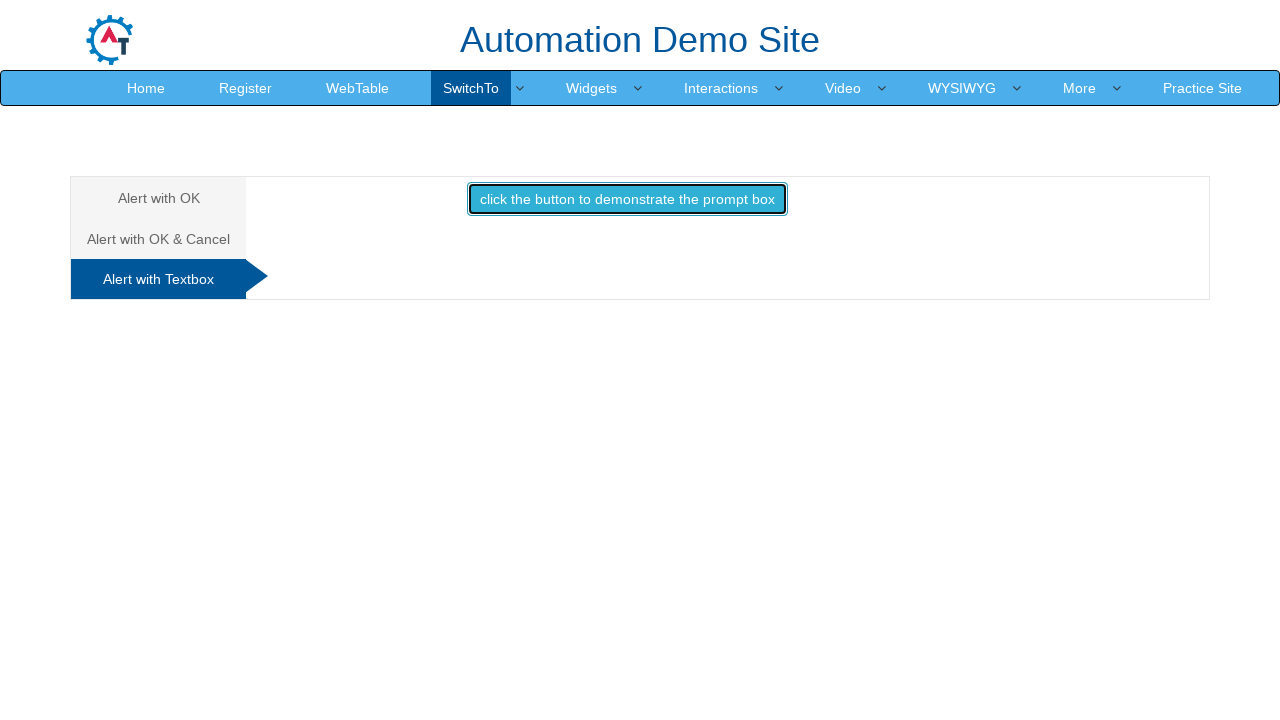